Tests browser window handling by clicking a link that opens a new window, switching to the new window, and verifying the page content displays "New Window"

Starting URL: https://the-internet.herokuapp.com/windows

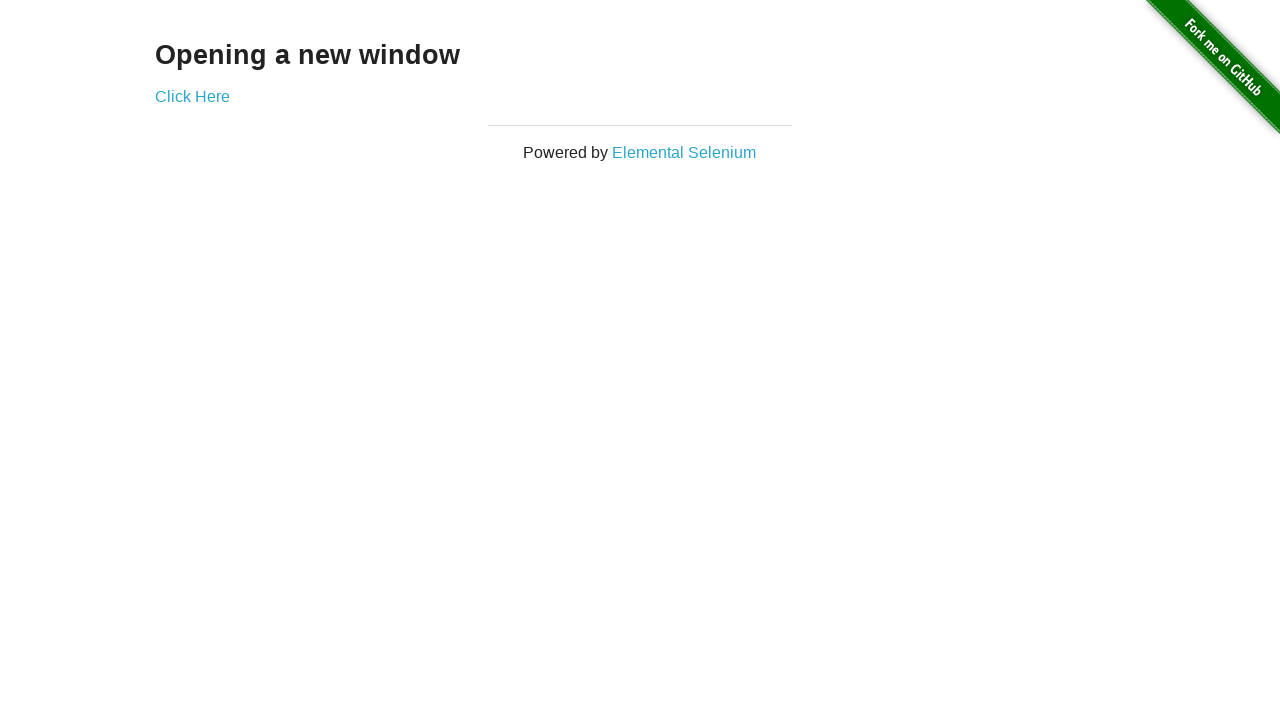

Clicked 'Click Here' link to open new window at (192, 96) on a:has-text('Click Here')
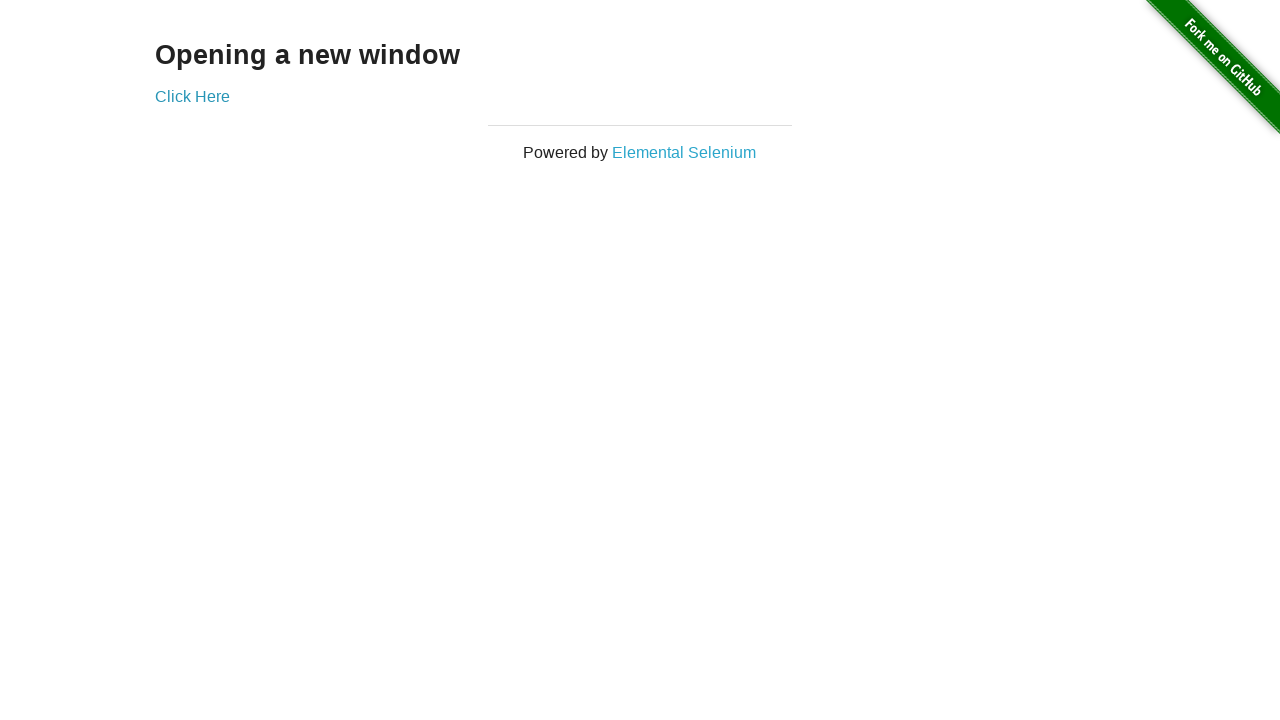

New window opened and captured at (192, 96) on a:has-text('Click Here')
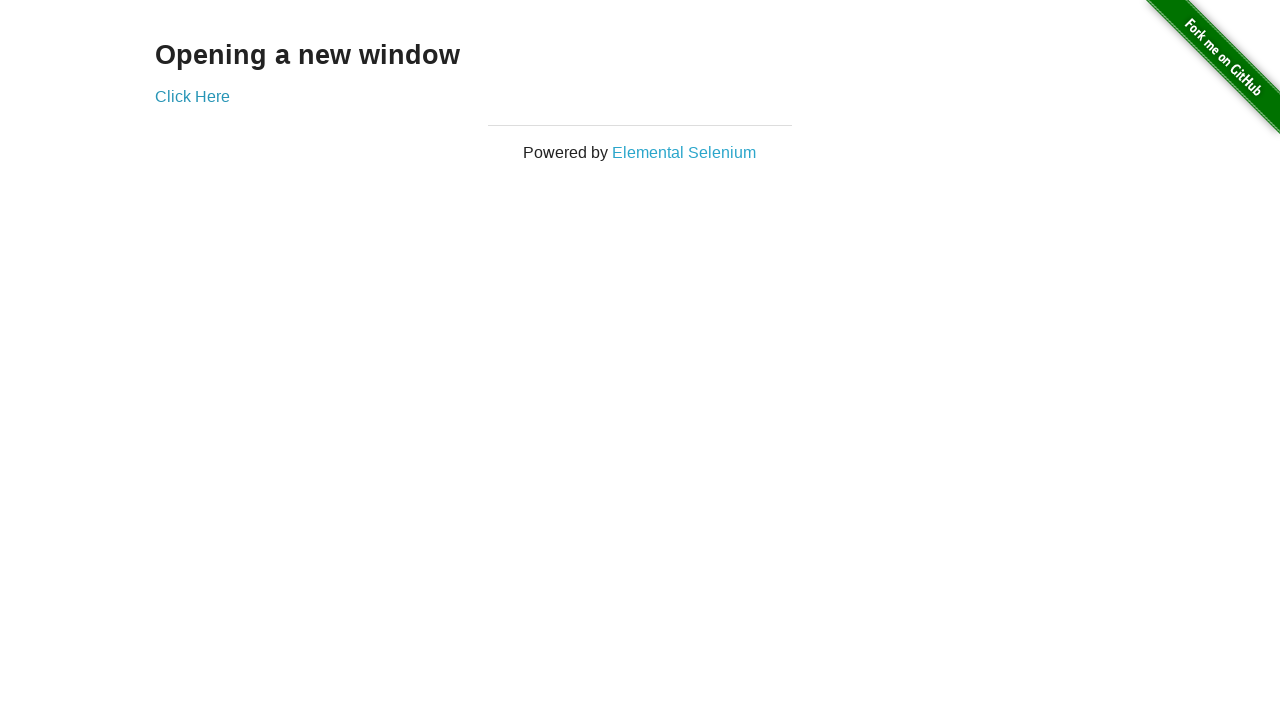

Obtained reference to new page/window
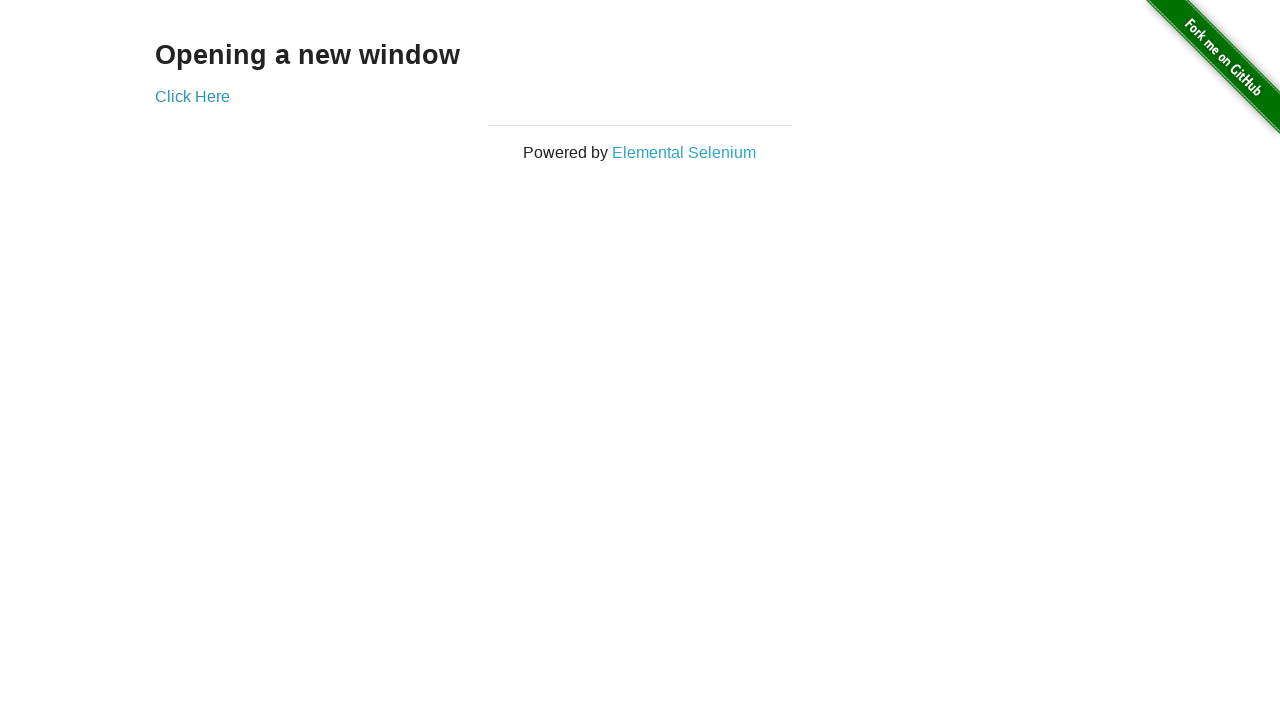

New page finished loading
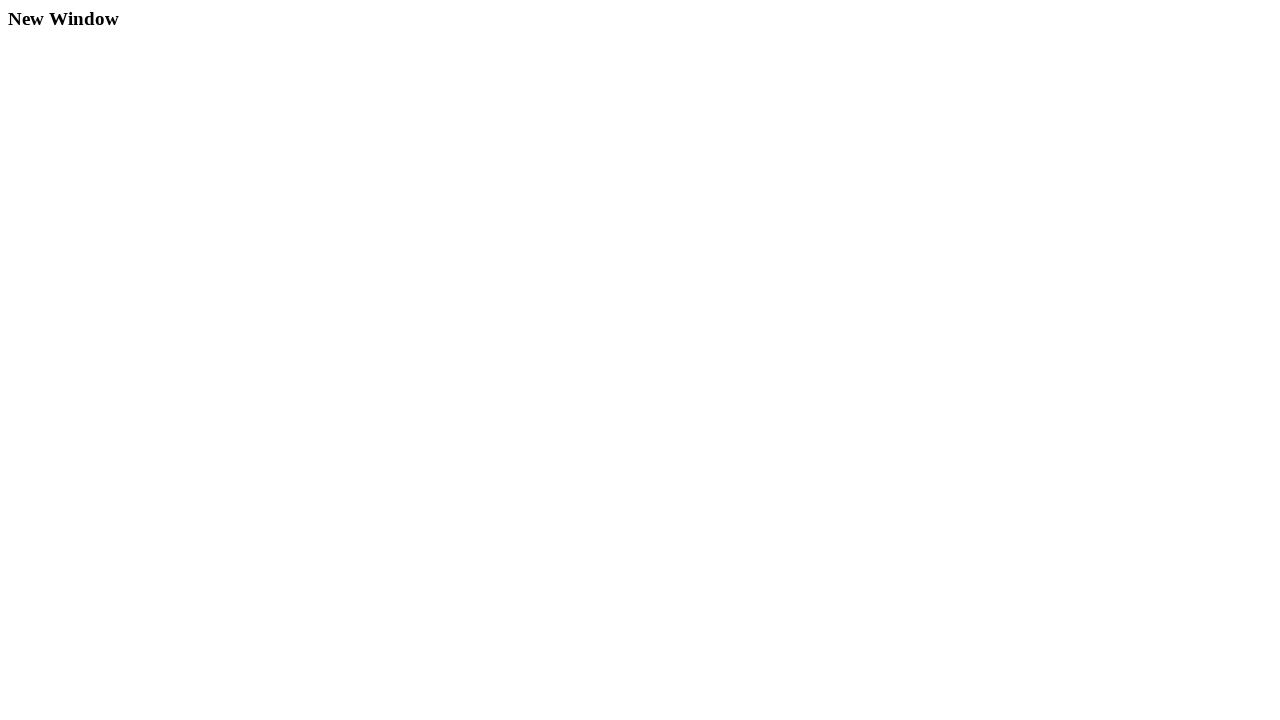

Located heading element in new window
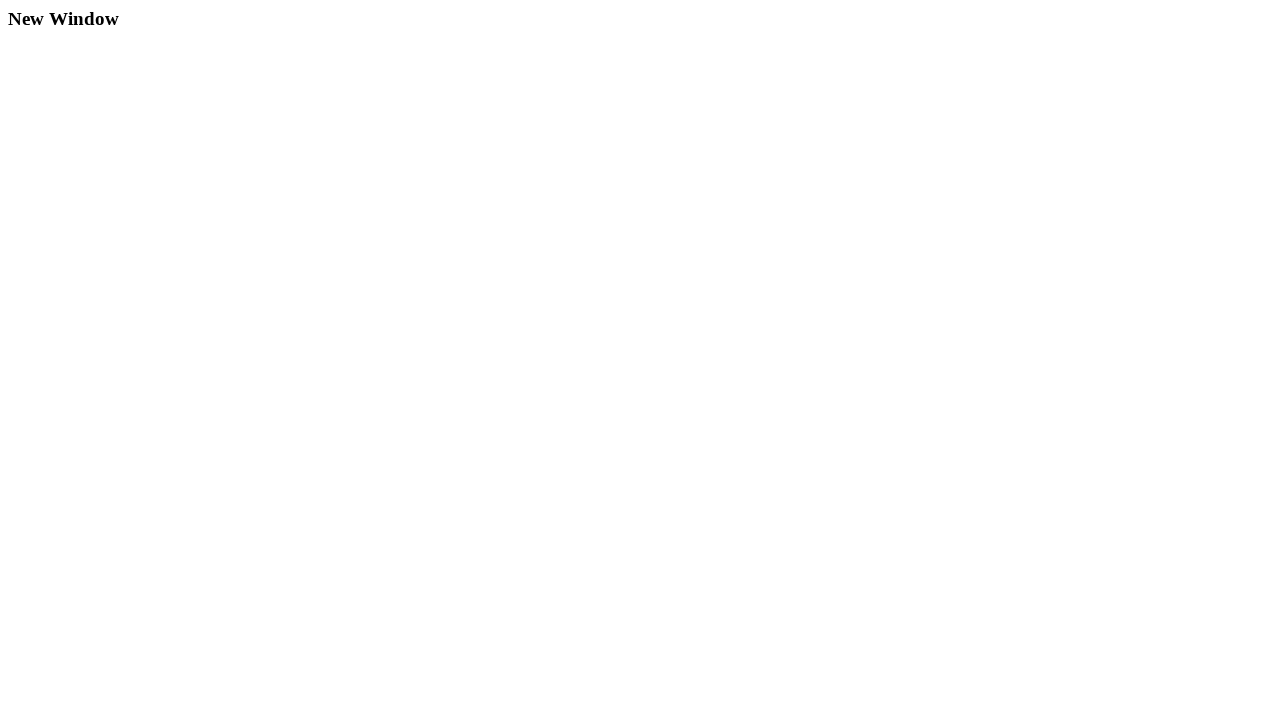

Heading element is visible and ready
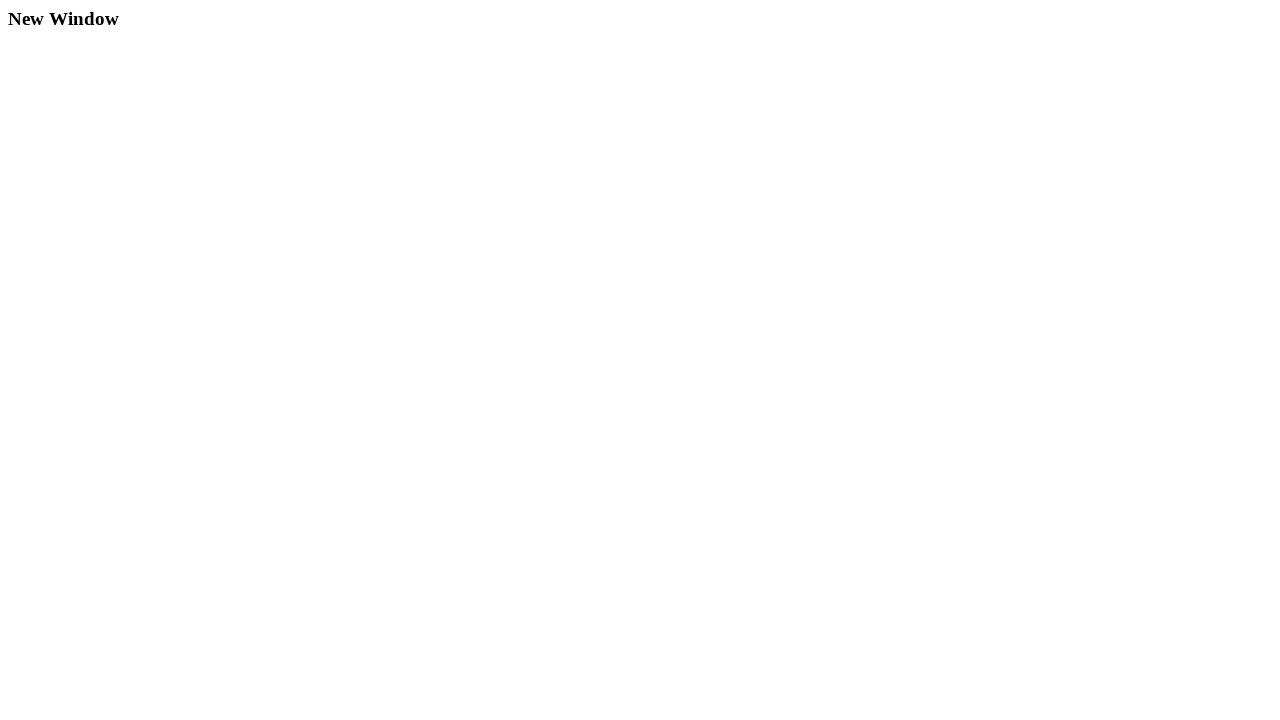

Verified heading text is 'New Window'
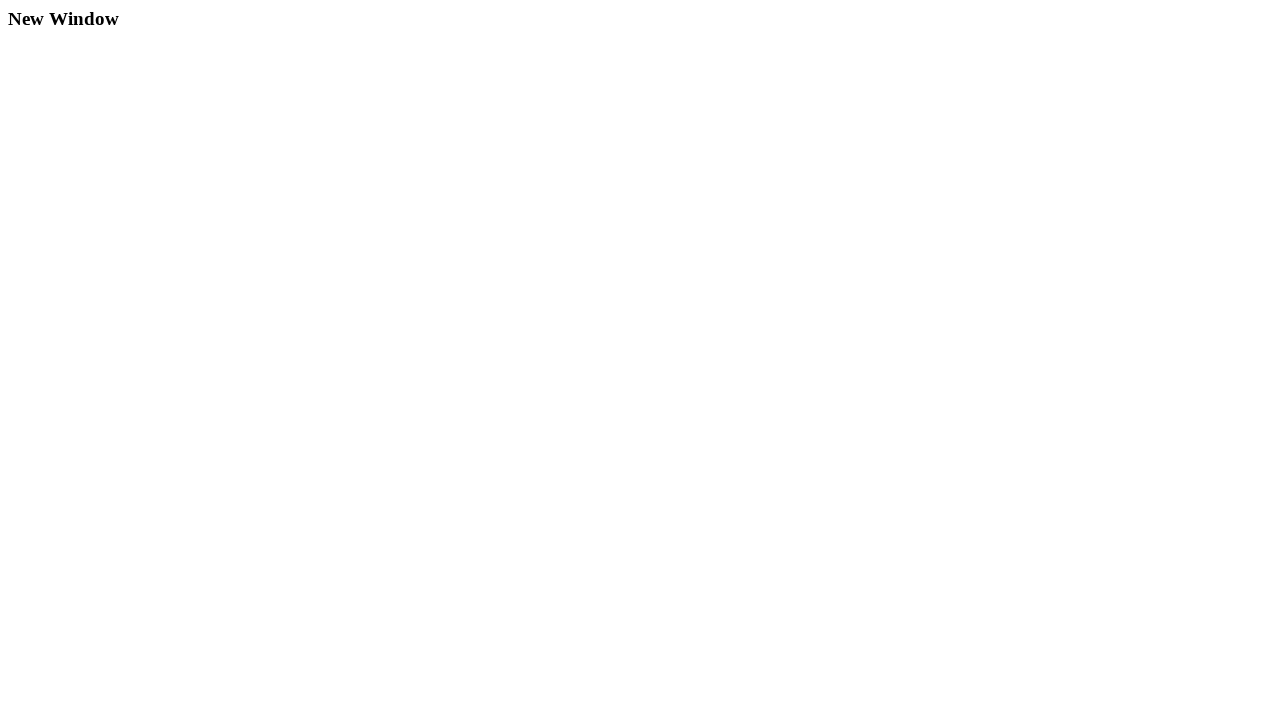

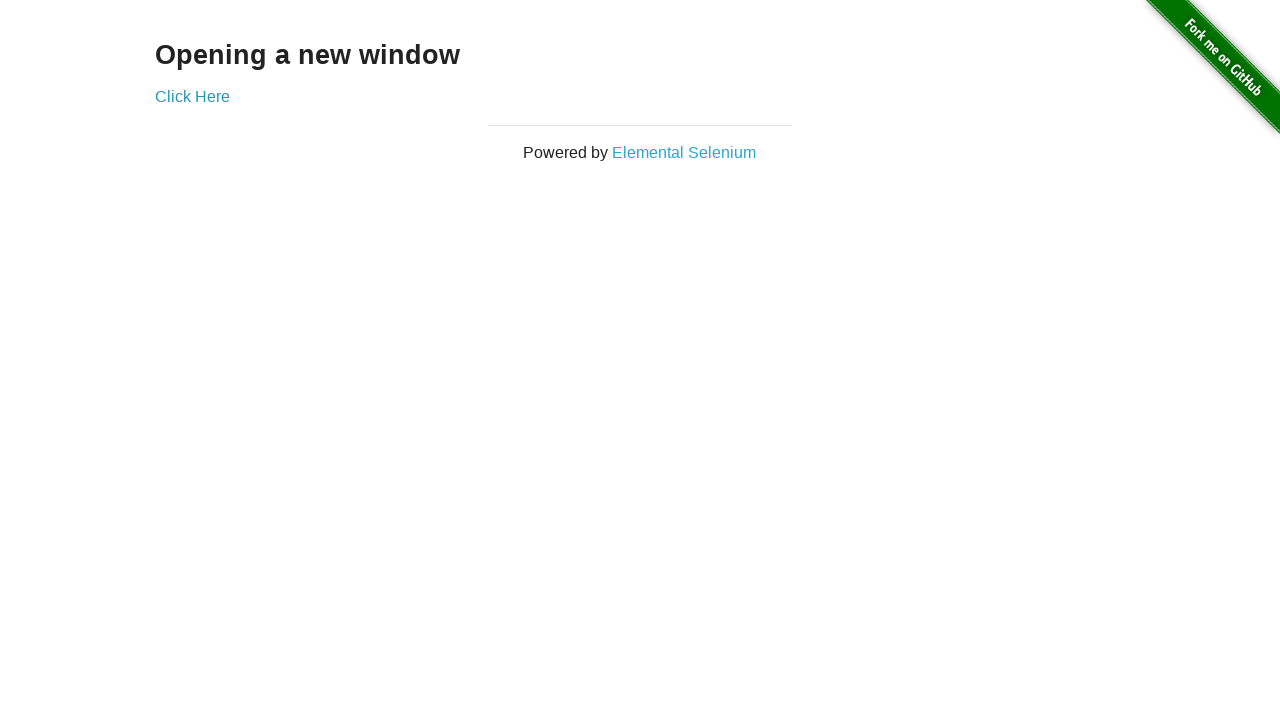